Tests drag and drop by offset action from a draggable element to a specific position

Starting URL: https://crossbrowsertesting.github.io/drag-and-drop

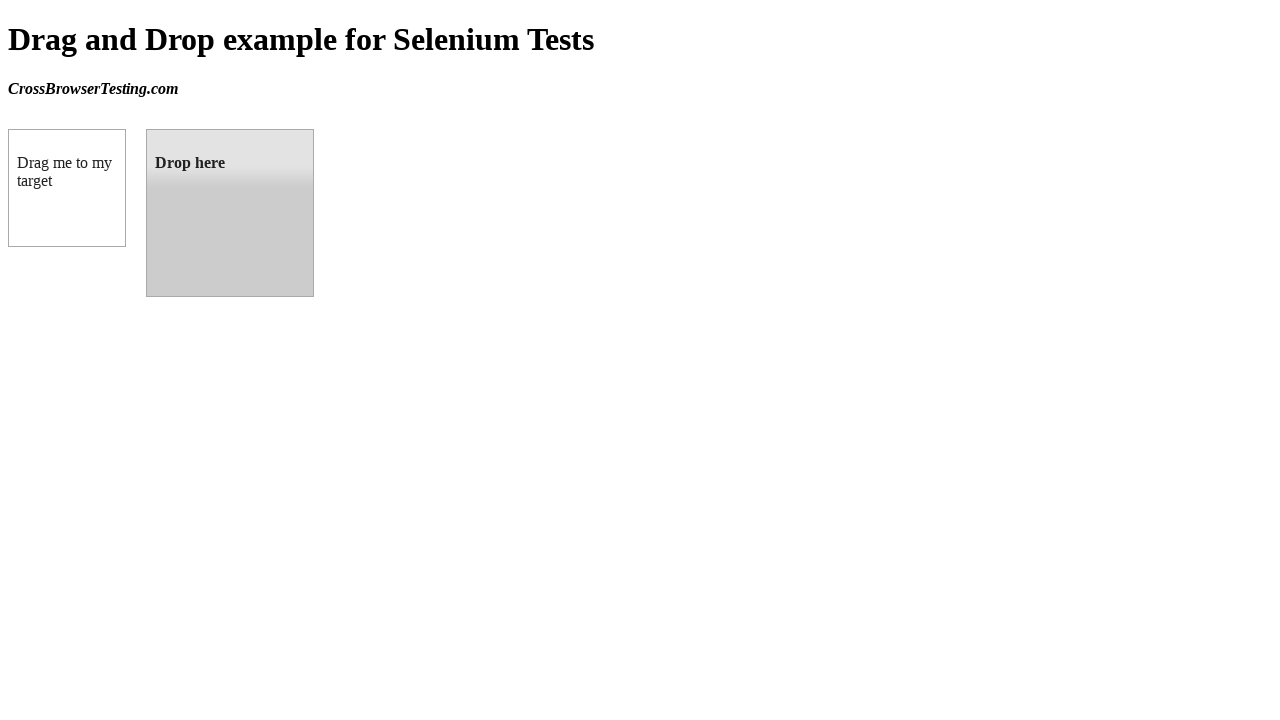

Located draggable element 'box A'
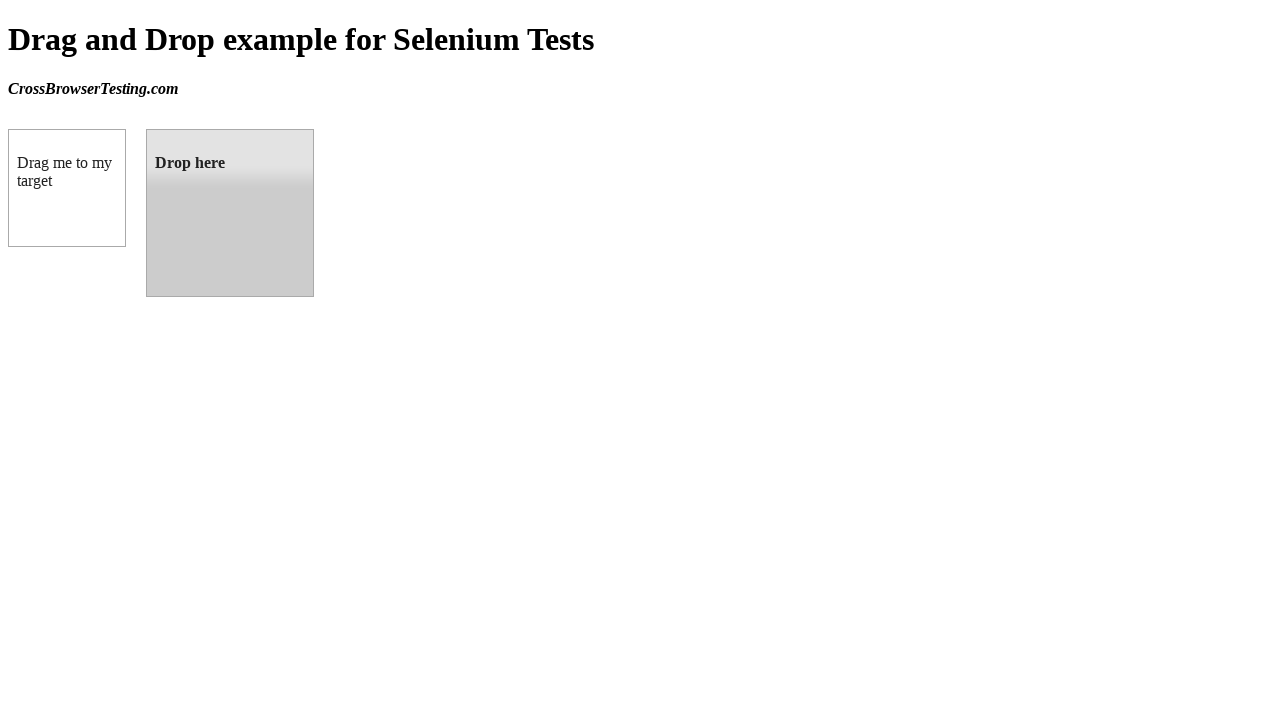

Located droppable target element
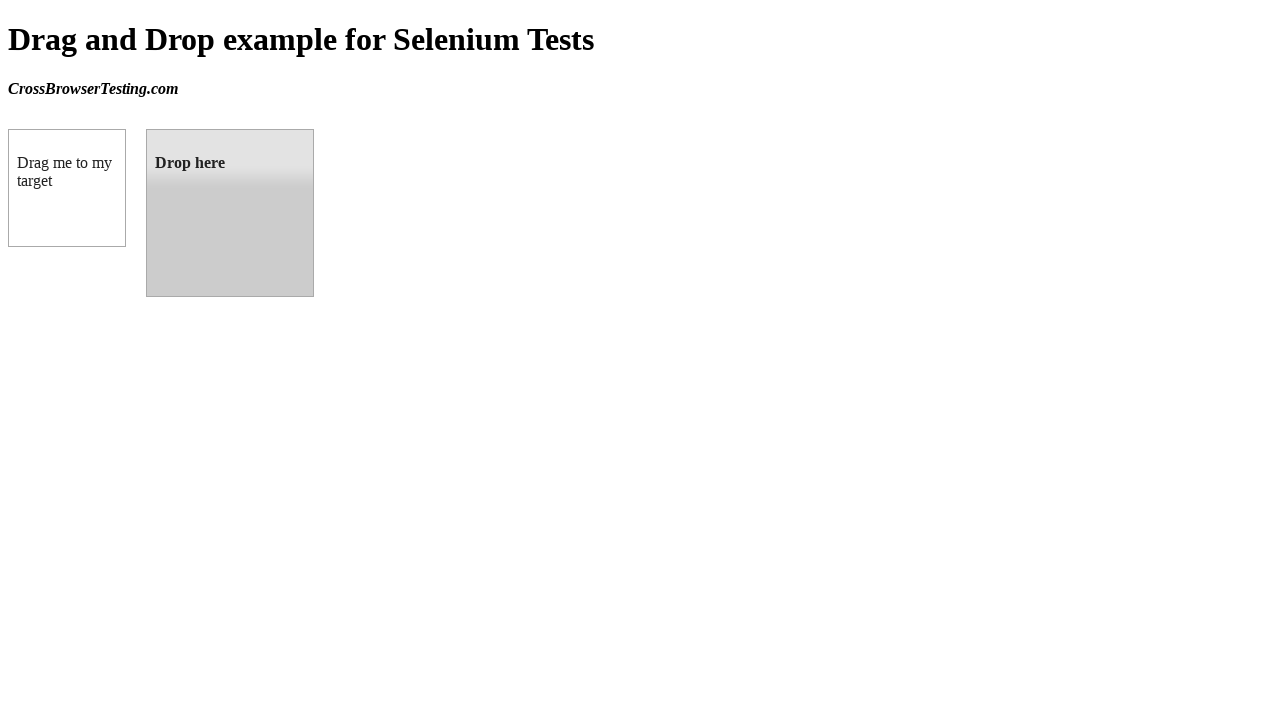

Performed drag and drop action from box A to droppable target at (230, 213)
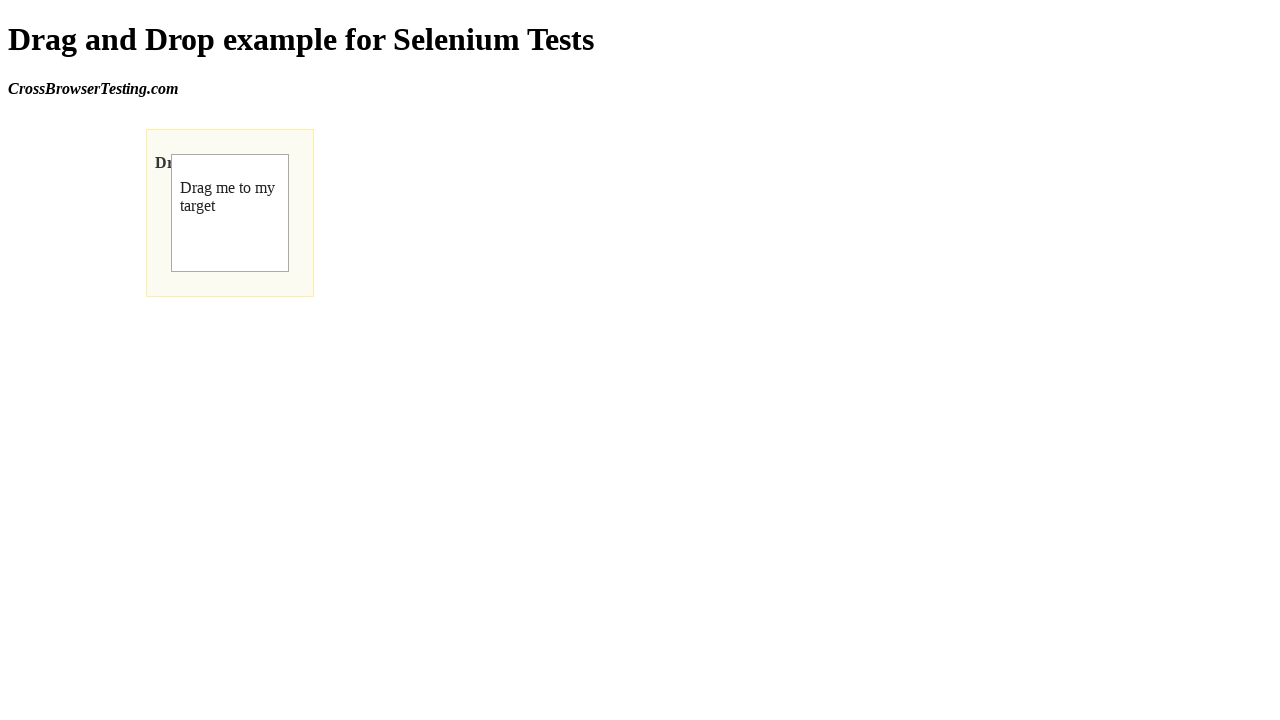

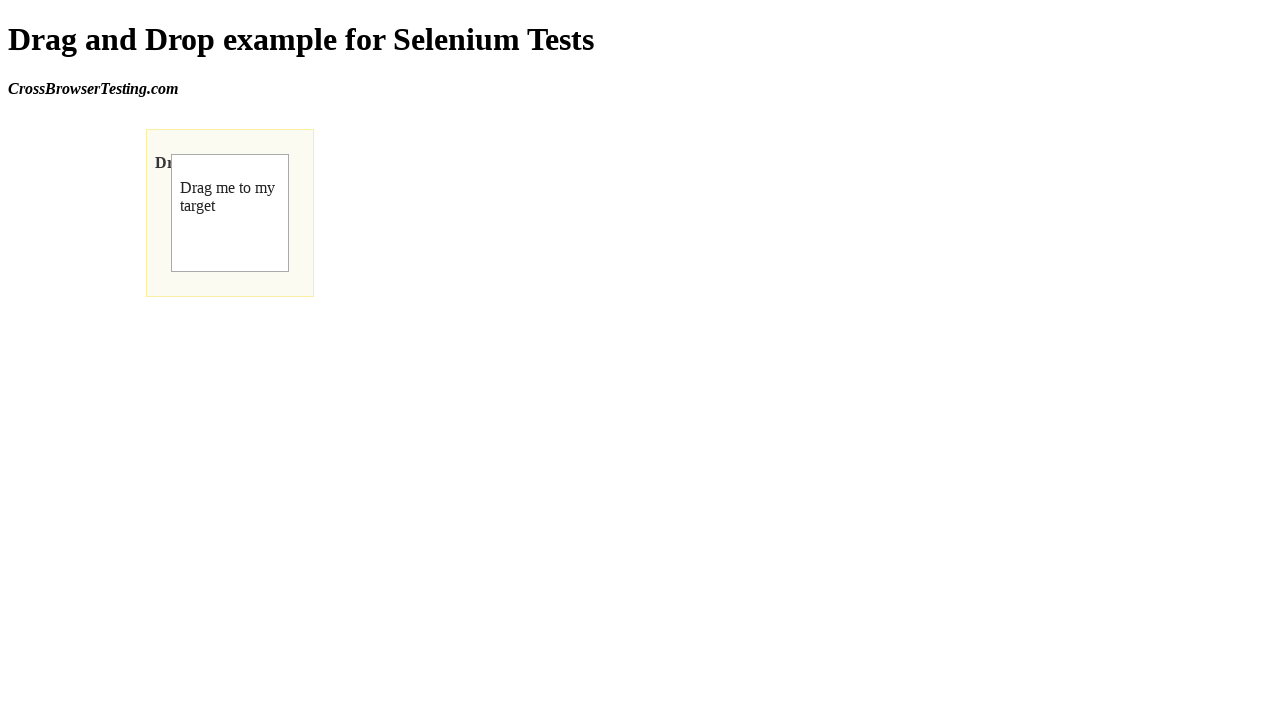